Navigates to the IFrame Demo page, switches to the third iframe, clicks on the Projects tab, and retrieves project information

Starting URL: http://automationbykrishna.com/

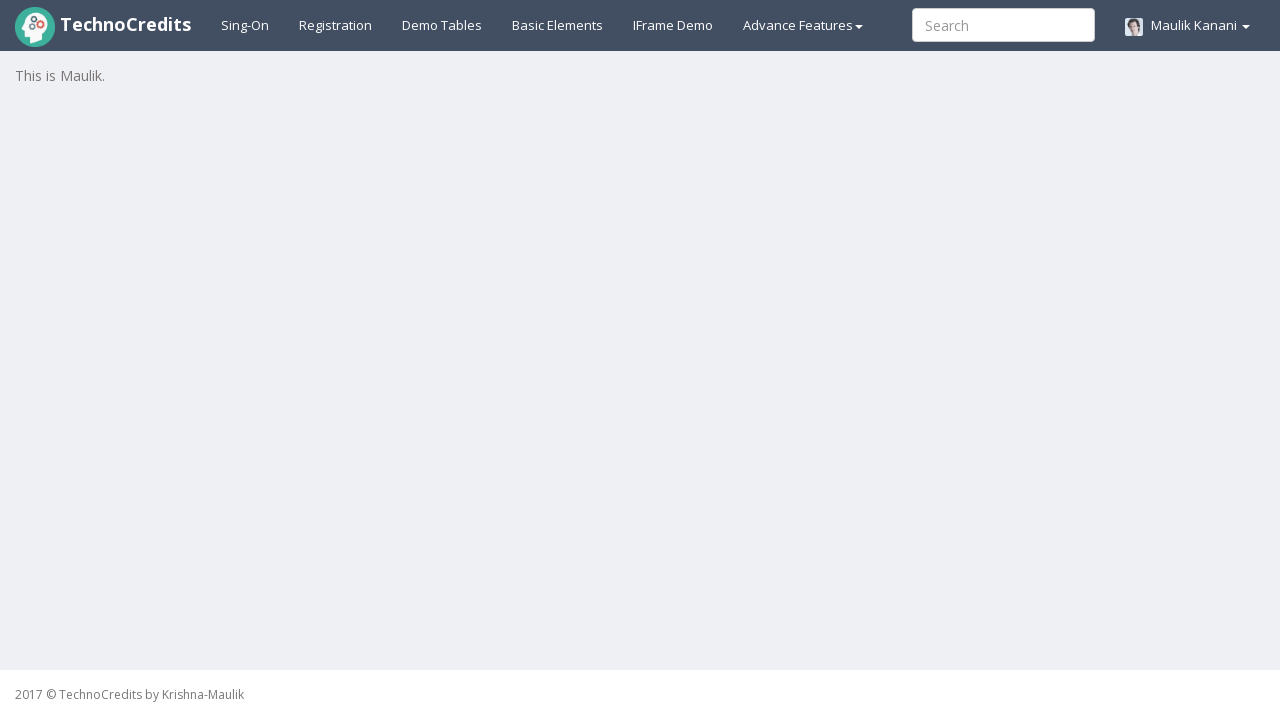

Clicked on IFrame Demo tab at (673, 25) on #iframes
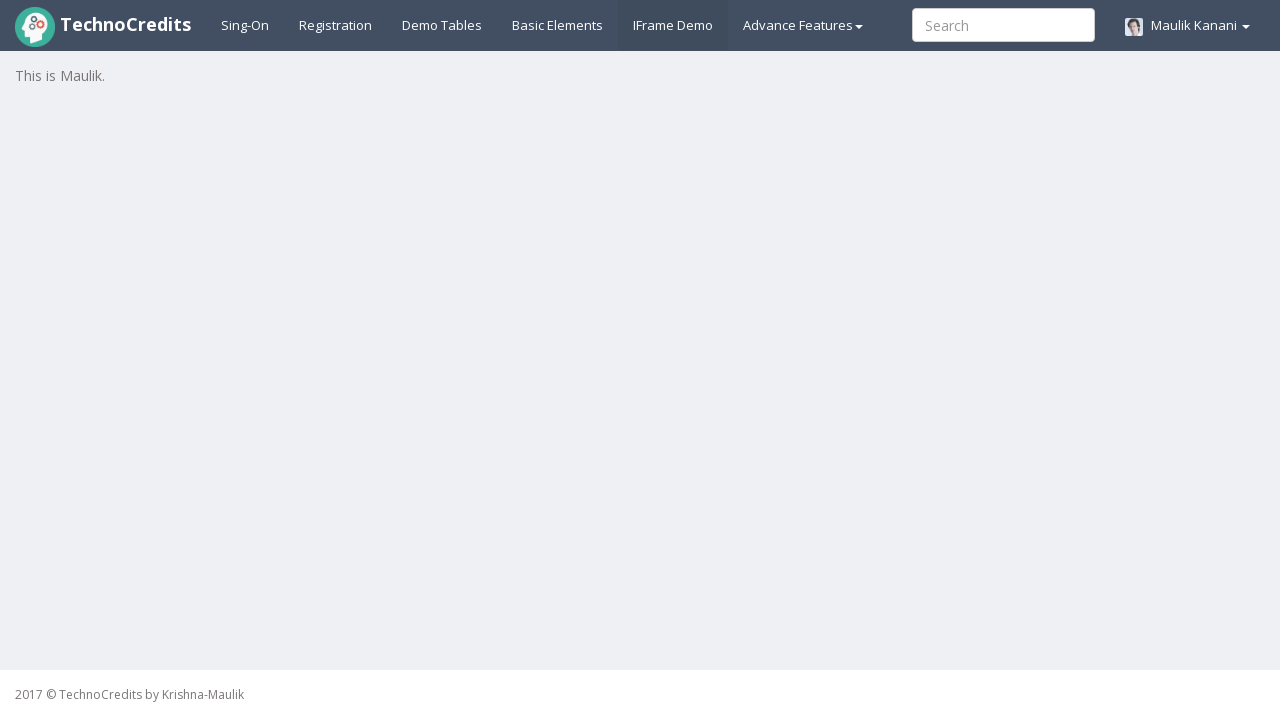

Waited 3 seconds for page to load
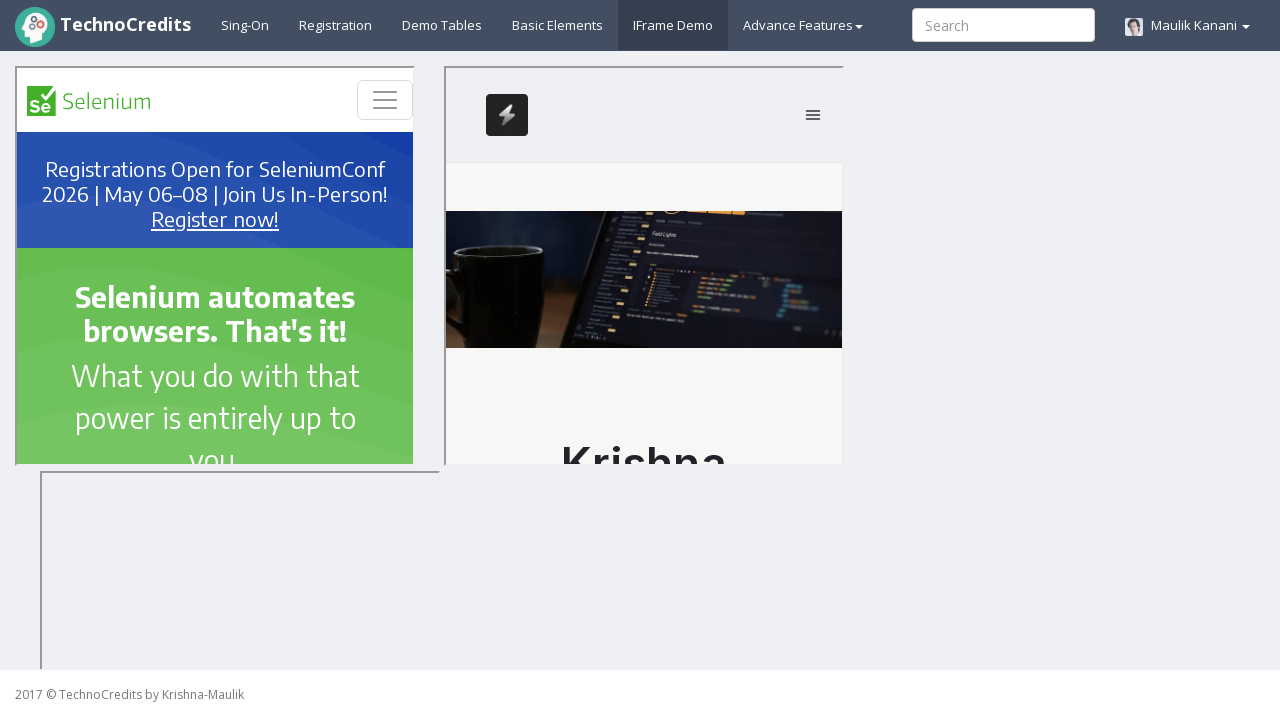

Attempted to switch to third iframe using URL filter
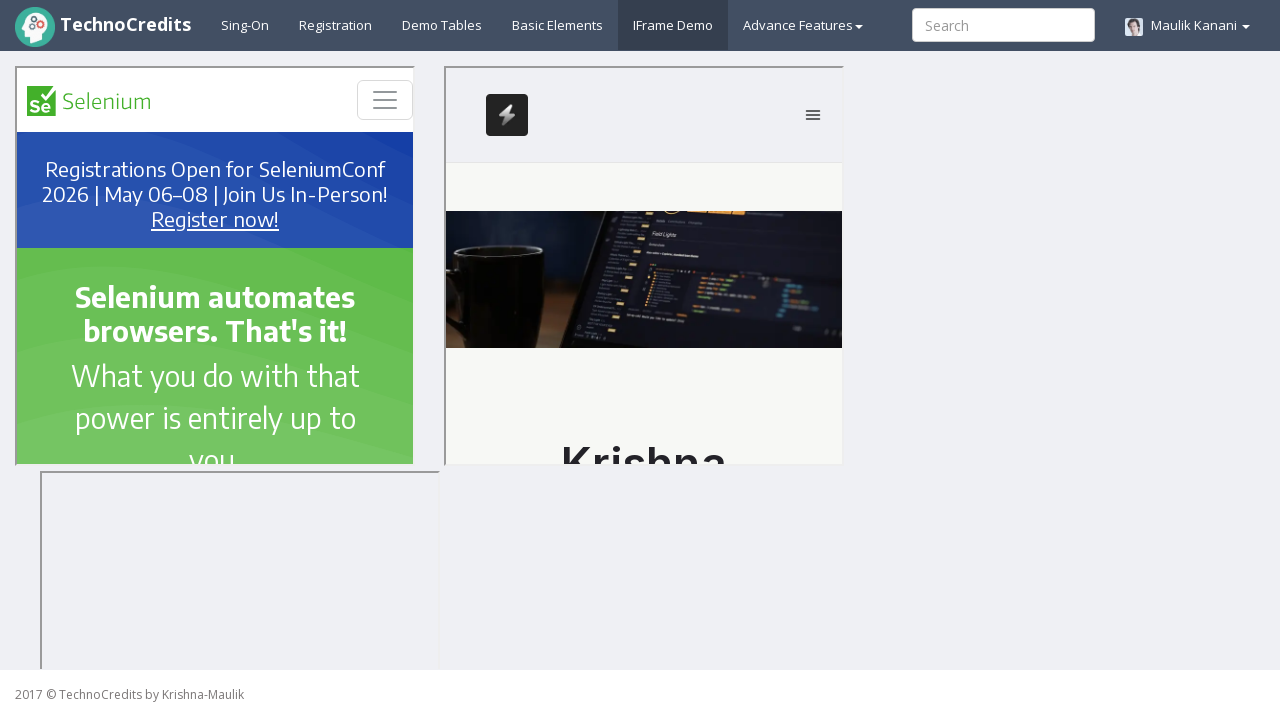

Queried for iframe element with title='site3'
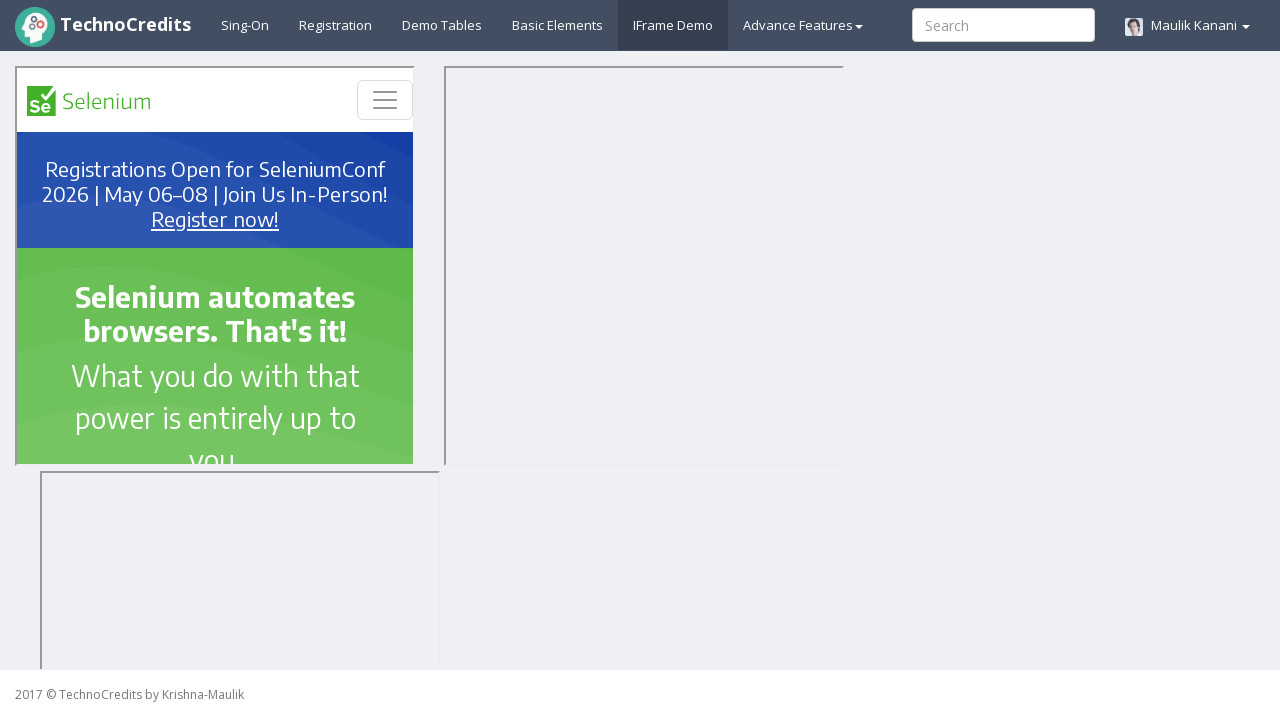

Switched to third iframe using name attribute from element
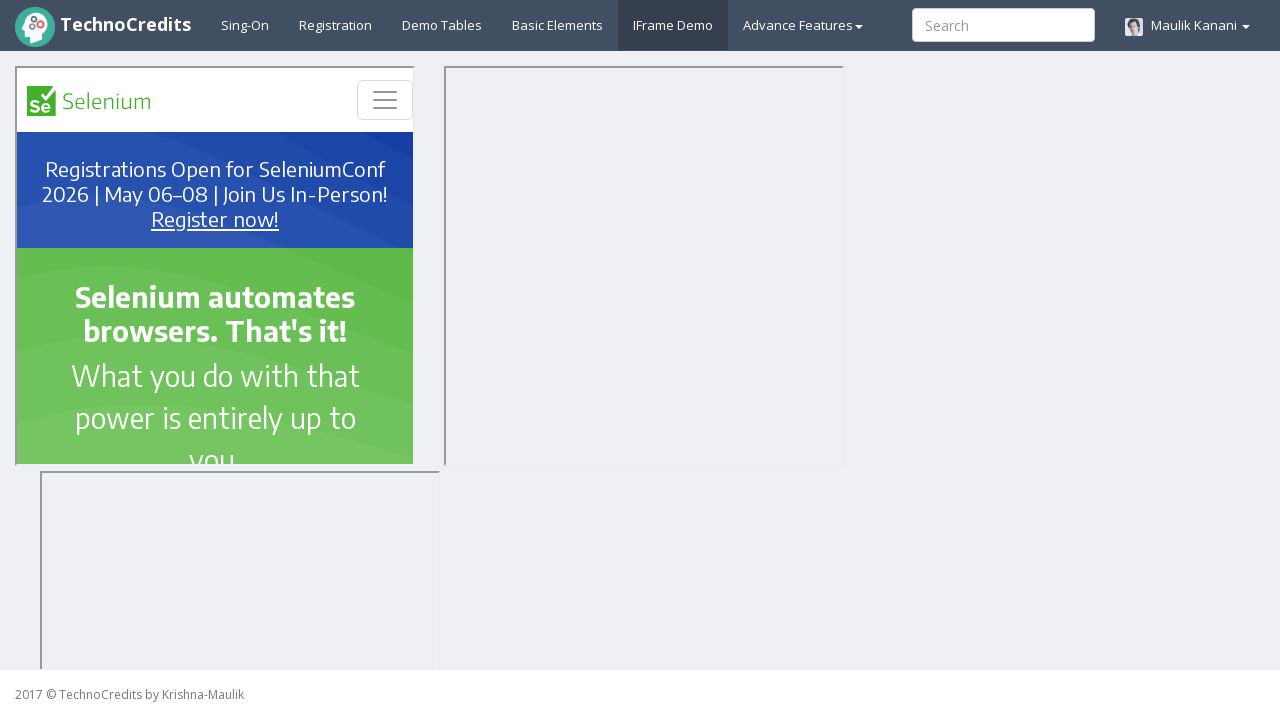

Waited 4 seconds for iframe content to load
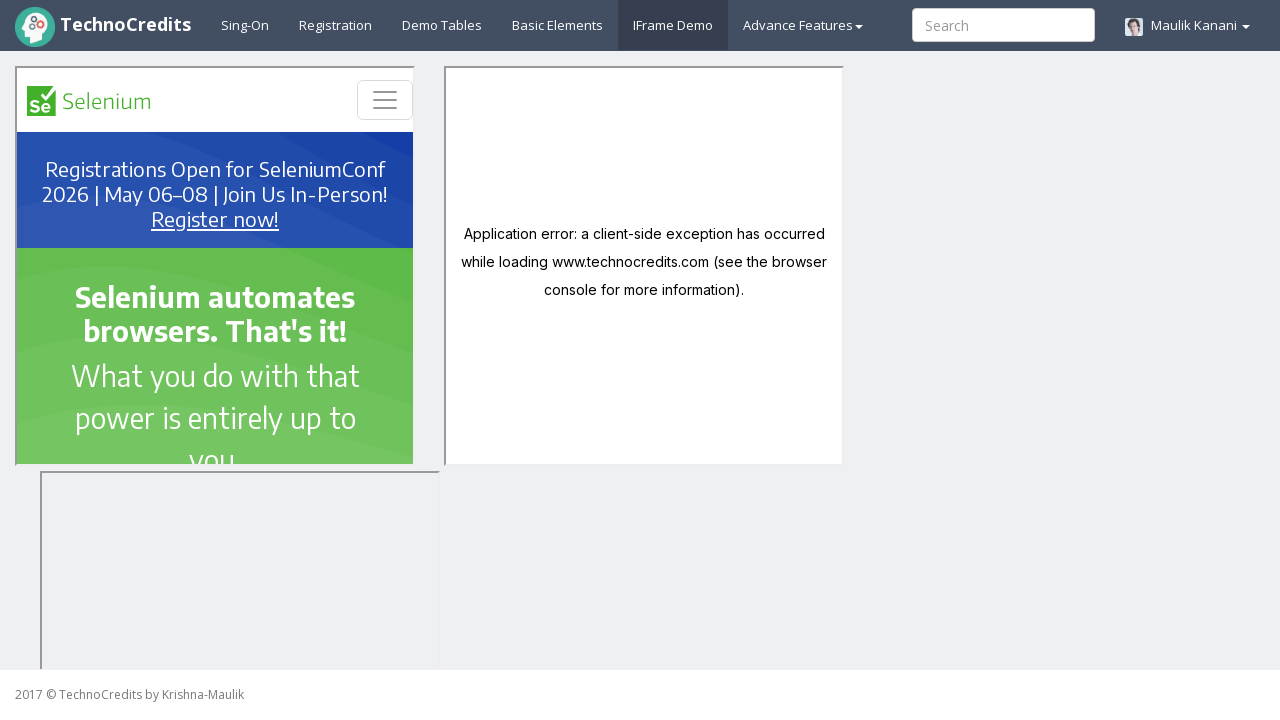

Waited 4 seconds for final content to load
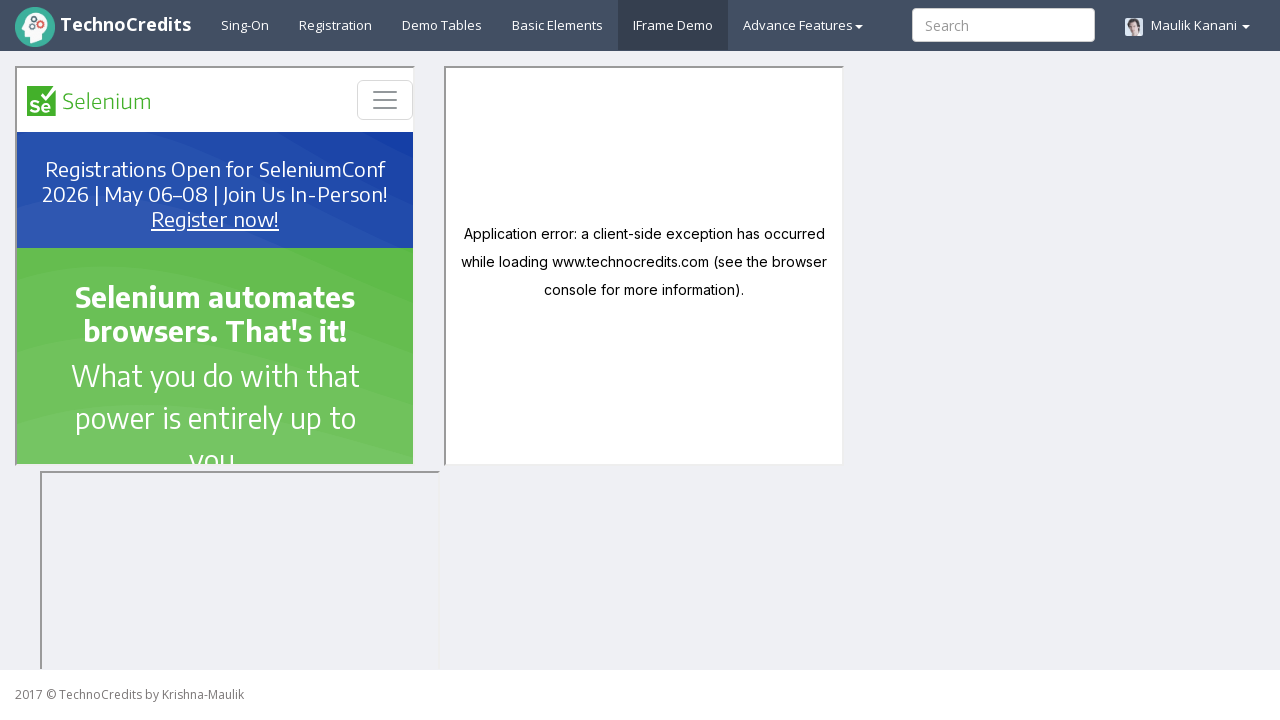

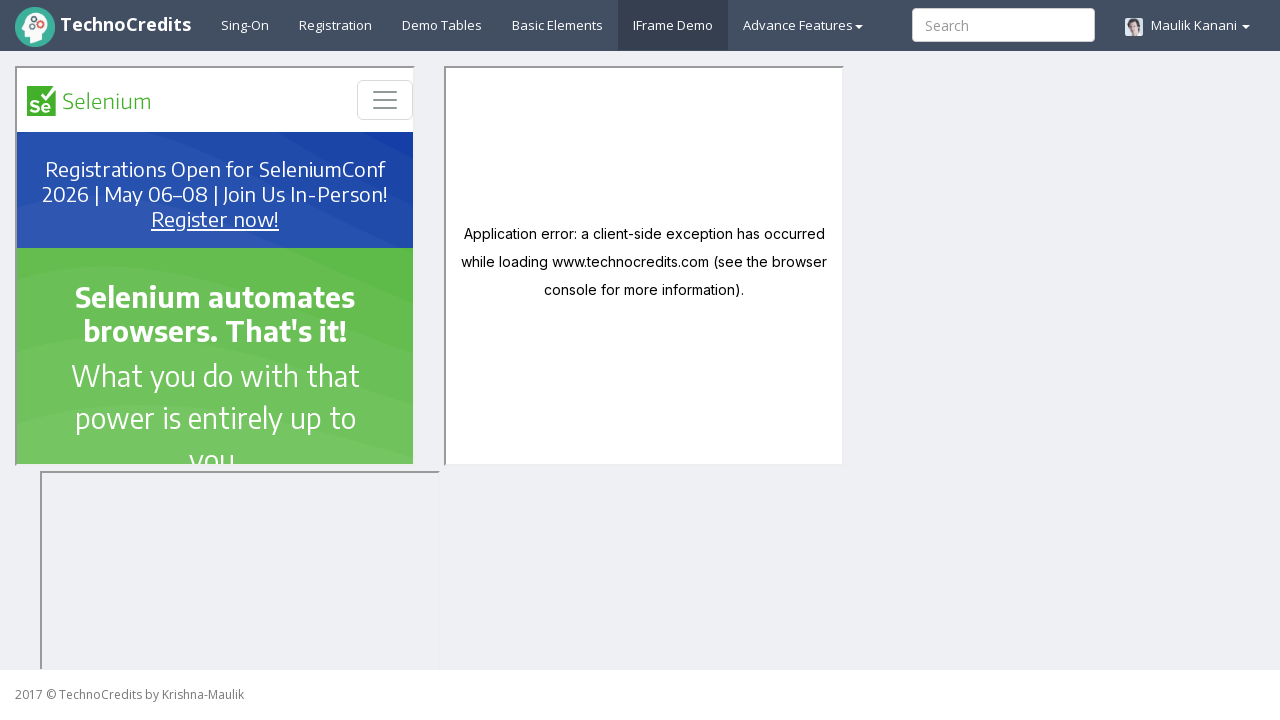